Navigates to the Automation Exercise website and verifies that images and links are present on the page

Starting URL: https://www.automationexercise.com/

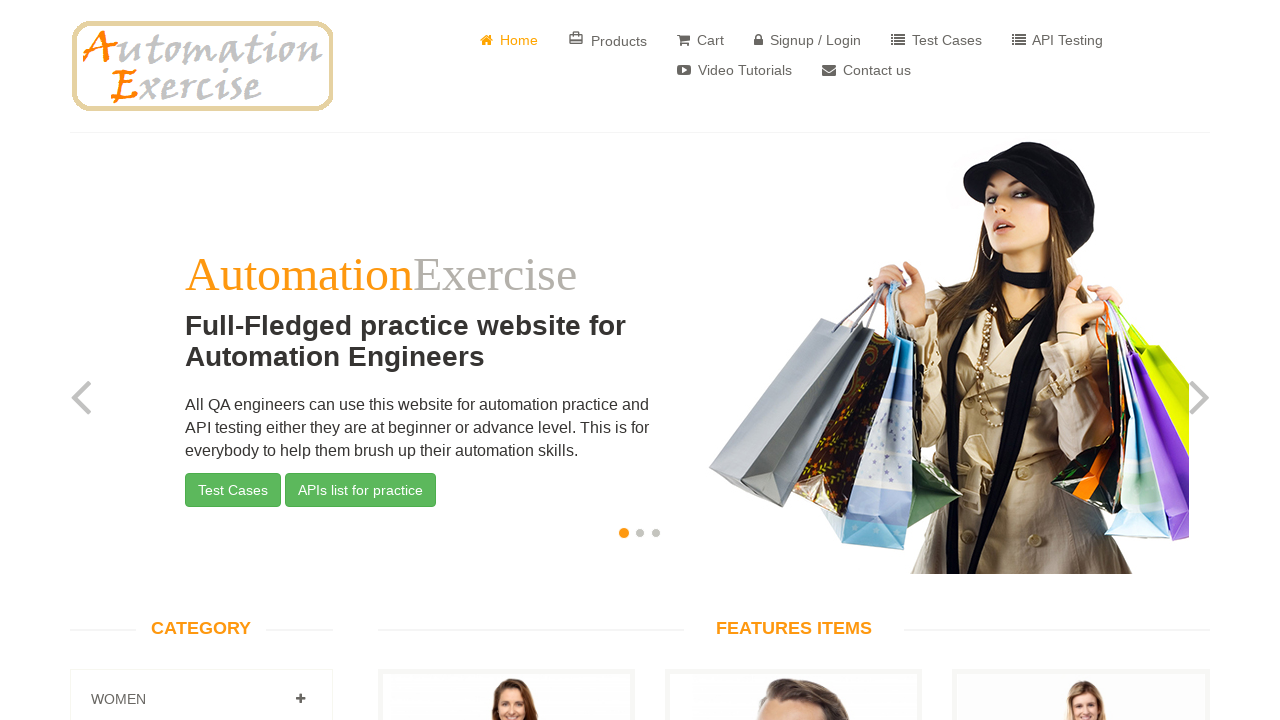

Navigated to Automation Exercise website
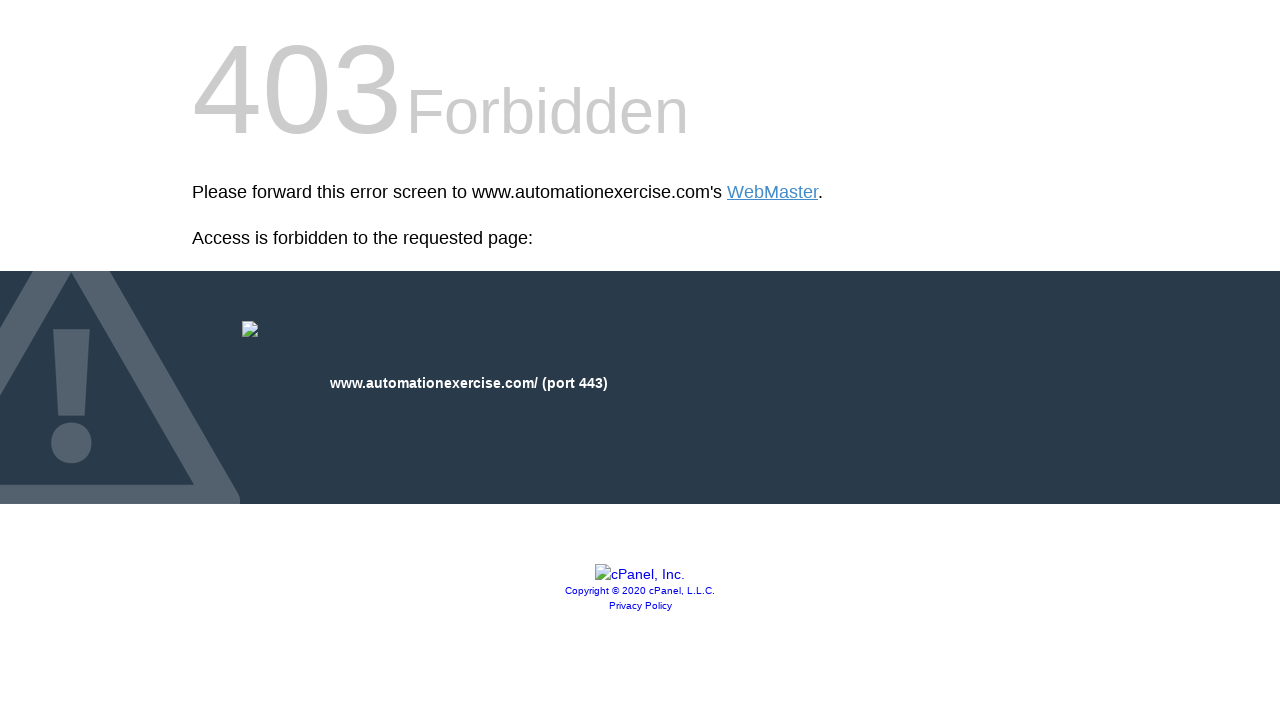

Waited for images to load on page
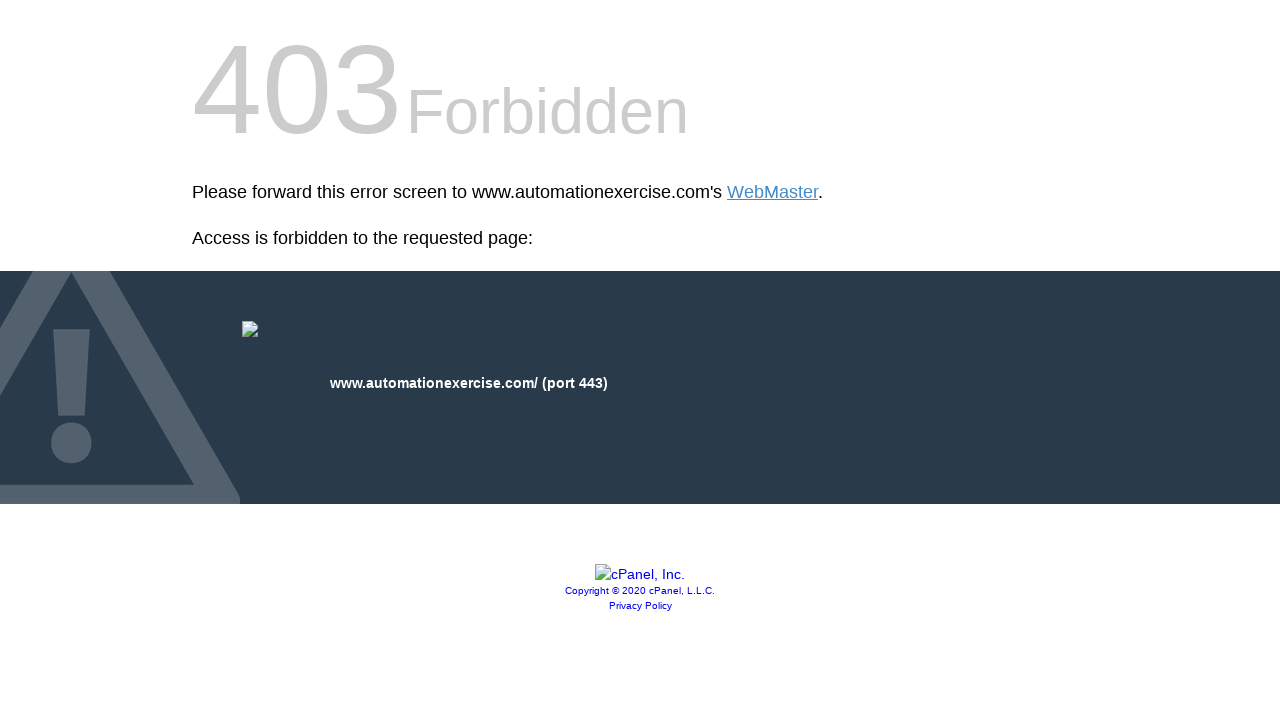

Waited for links to load on page
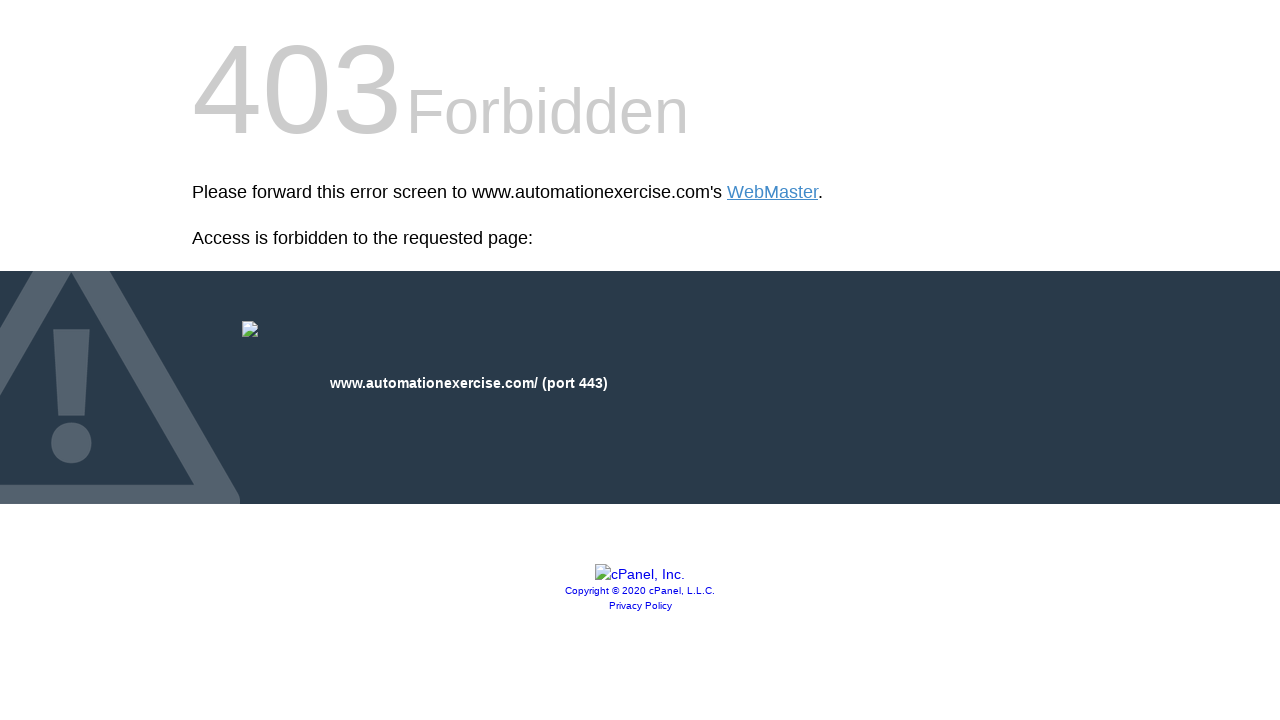

Retrieved all images from page - found 2 image(s)
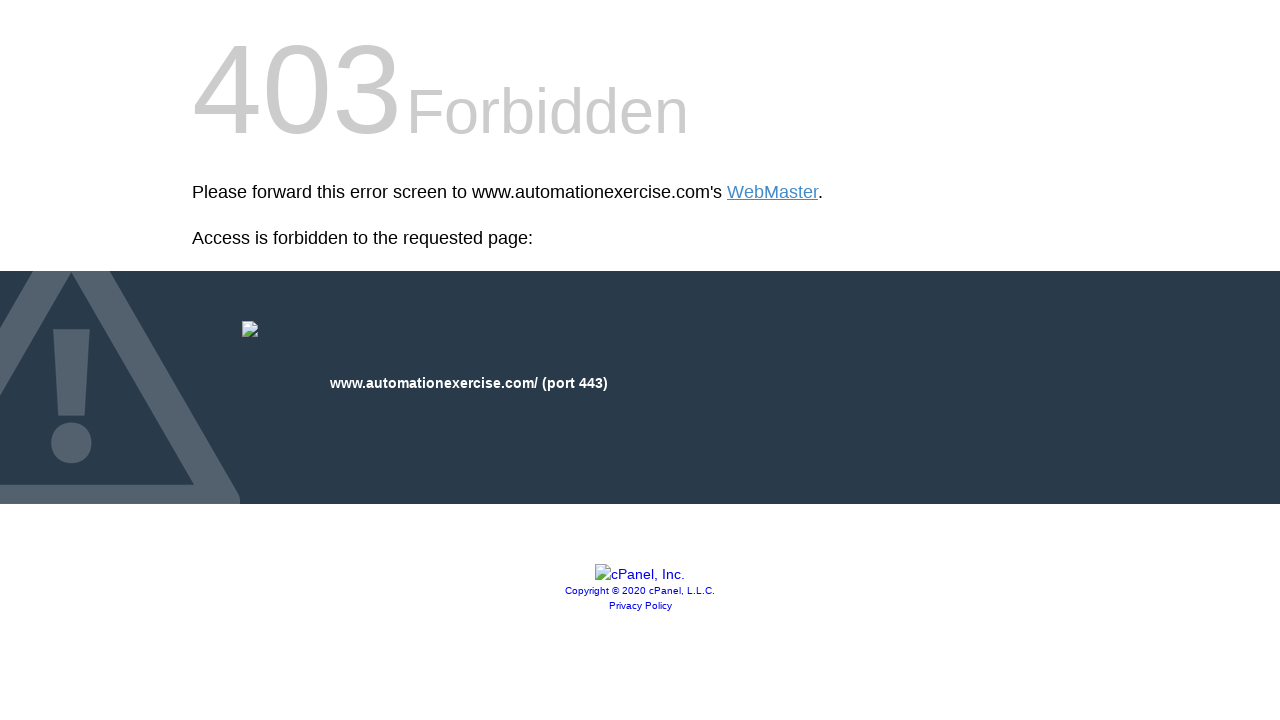

Retrieved all links from page - found 4 link(s)
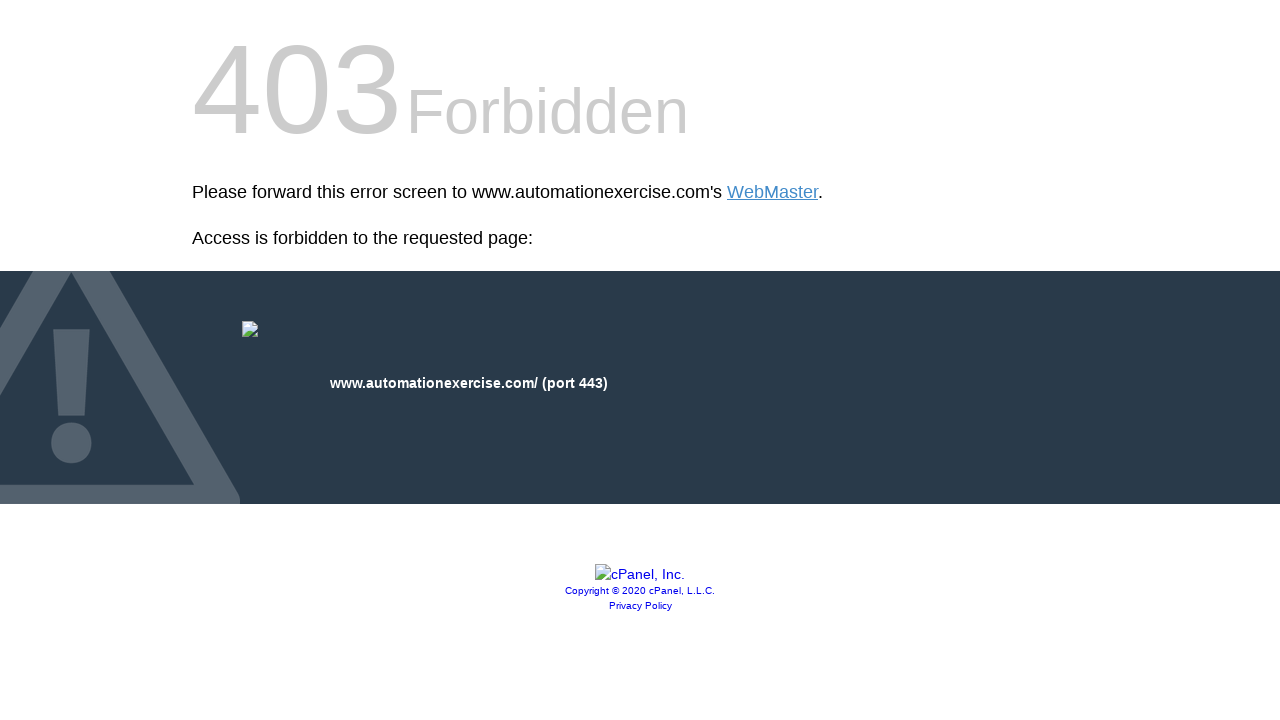

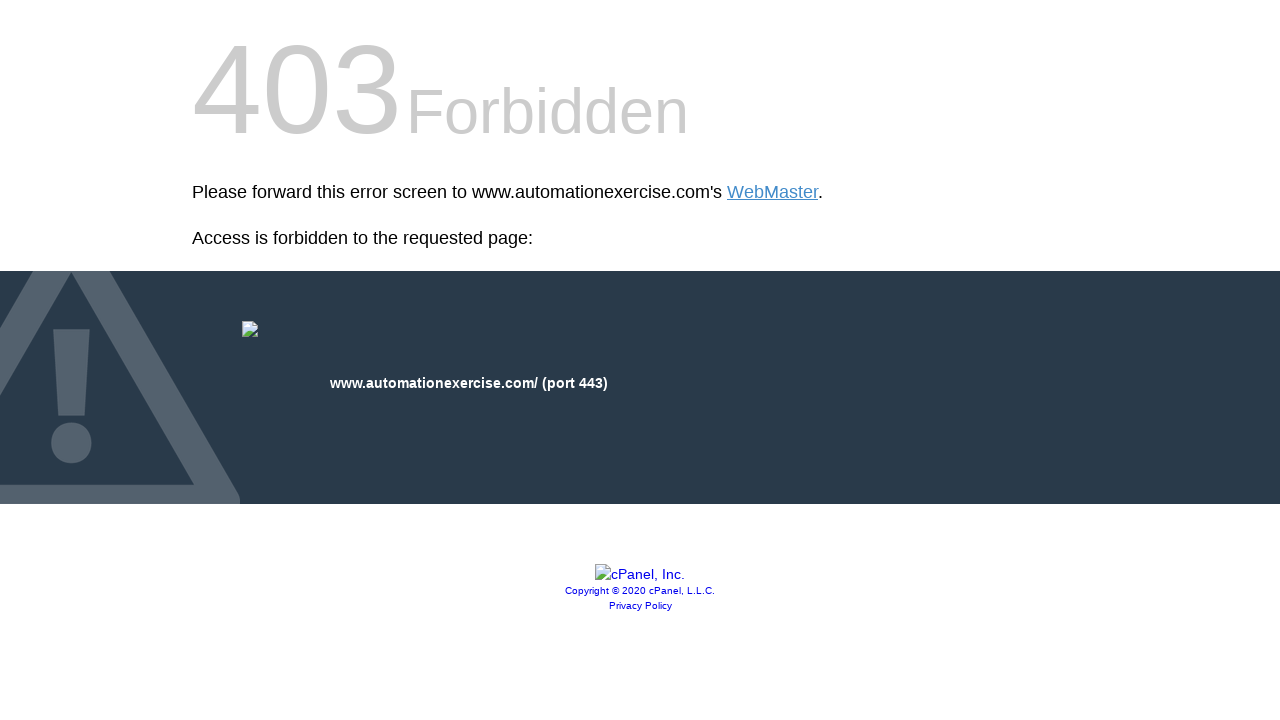